Tests an input form submission by first verifying validation messages appear when submitting an empty form, then filling out all required fields (email, name, password, company, website, city, addresses, state, zip code, country) and submitting to verify a success message is displayed.

Starting URL: https://www.lambdatest.com/selenium-playground

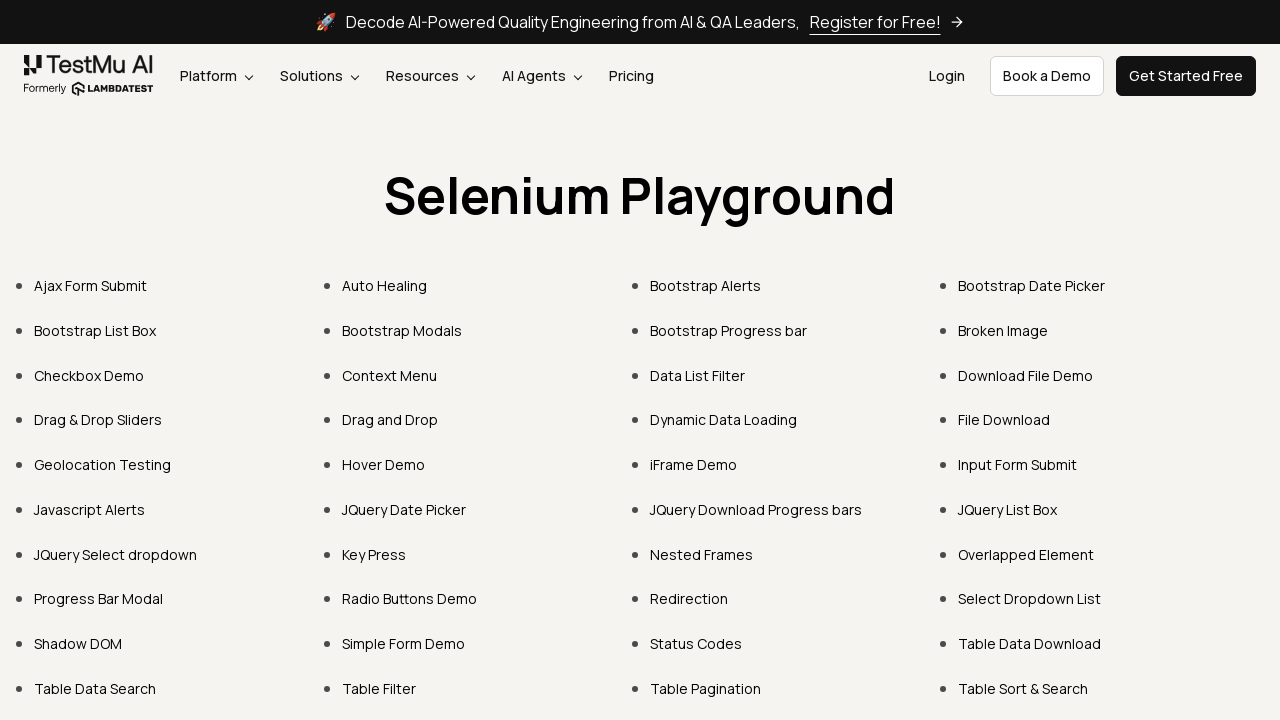

Clicked on Input Form Submit link at (1018, 464) on text=Input Form Submit
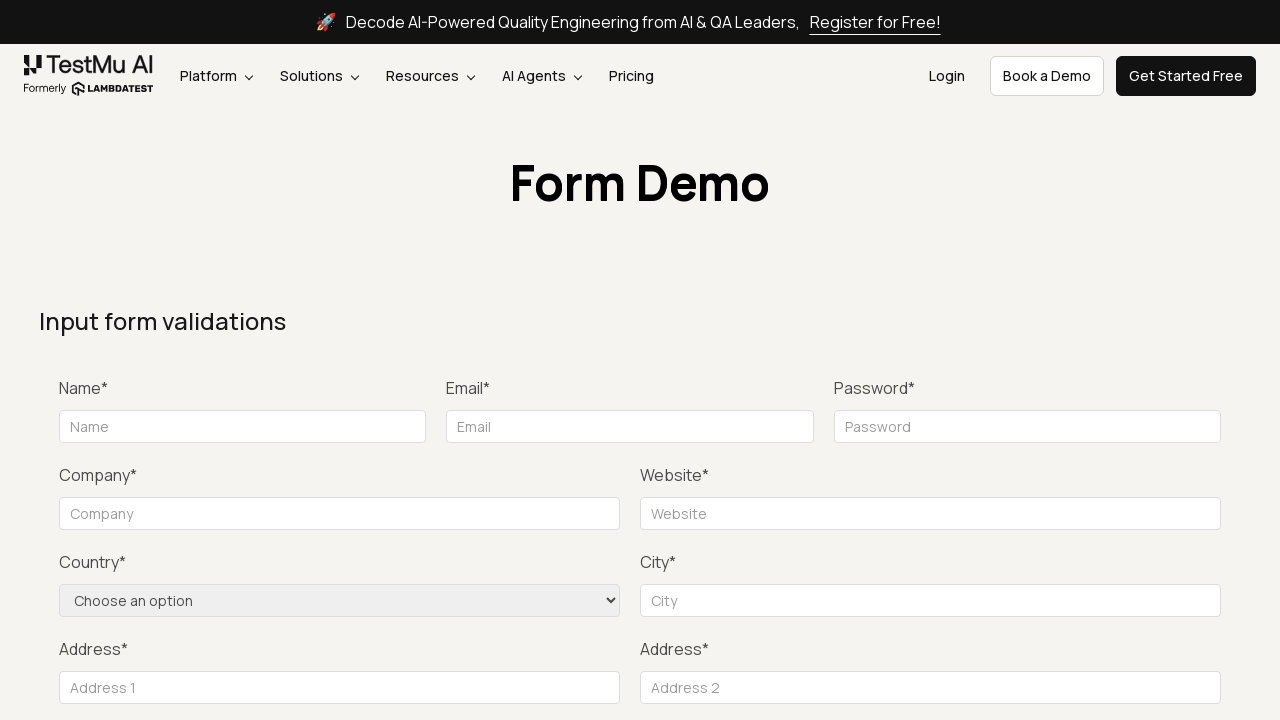

Clicked Submit button to trigger validation at (1131, 360) on button:has-text('Submit')
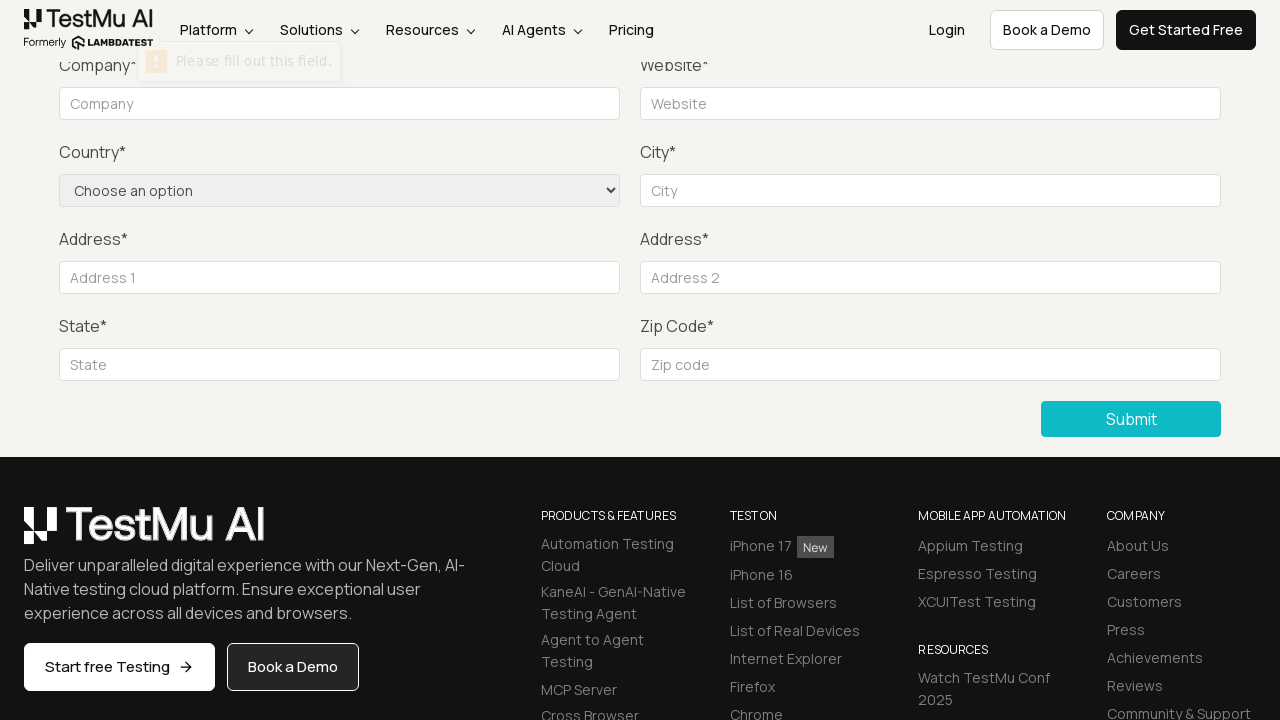

Retrieved validation message from first required input field
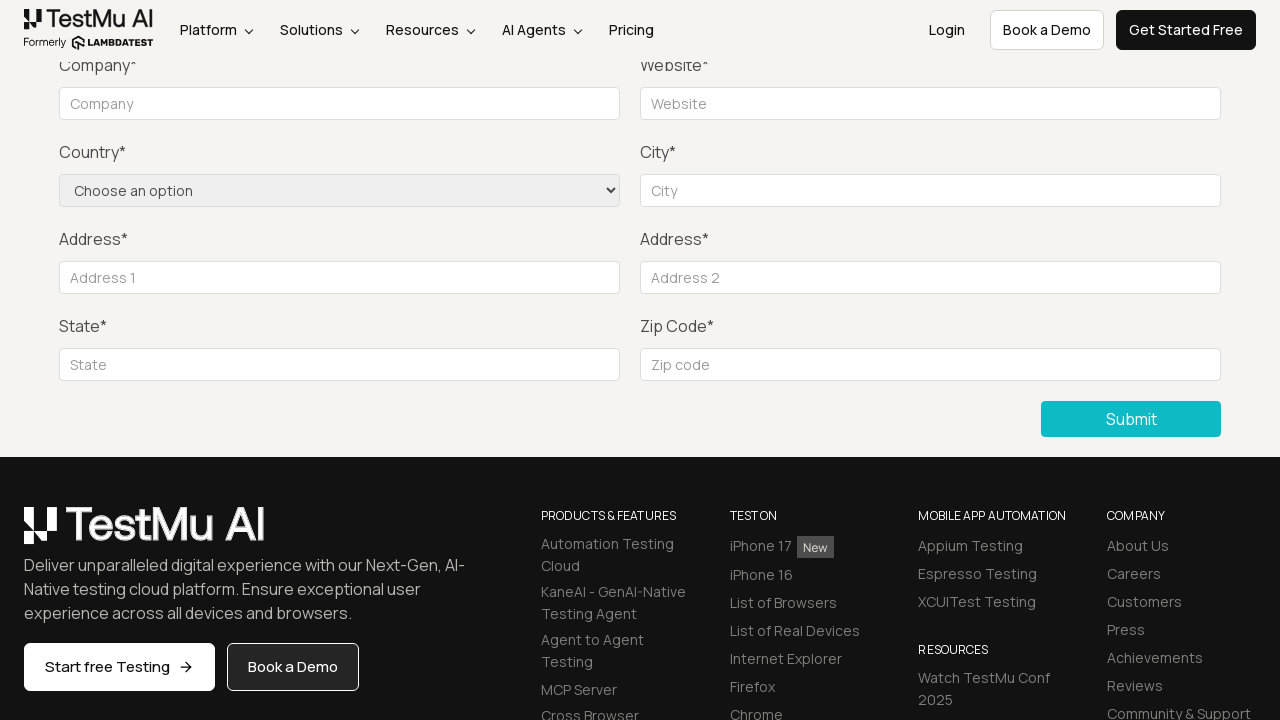

Verified validation message is correct: 'Please fill out this field.'
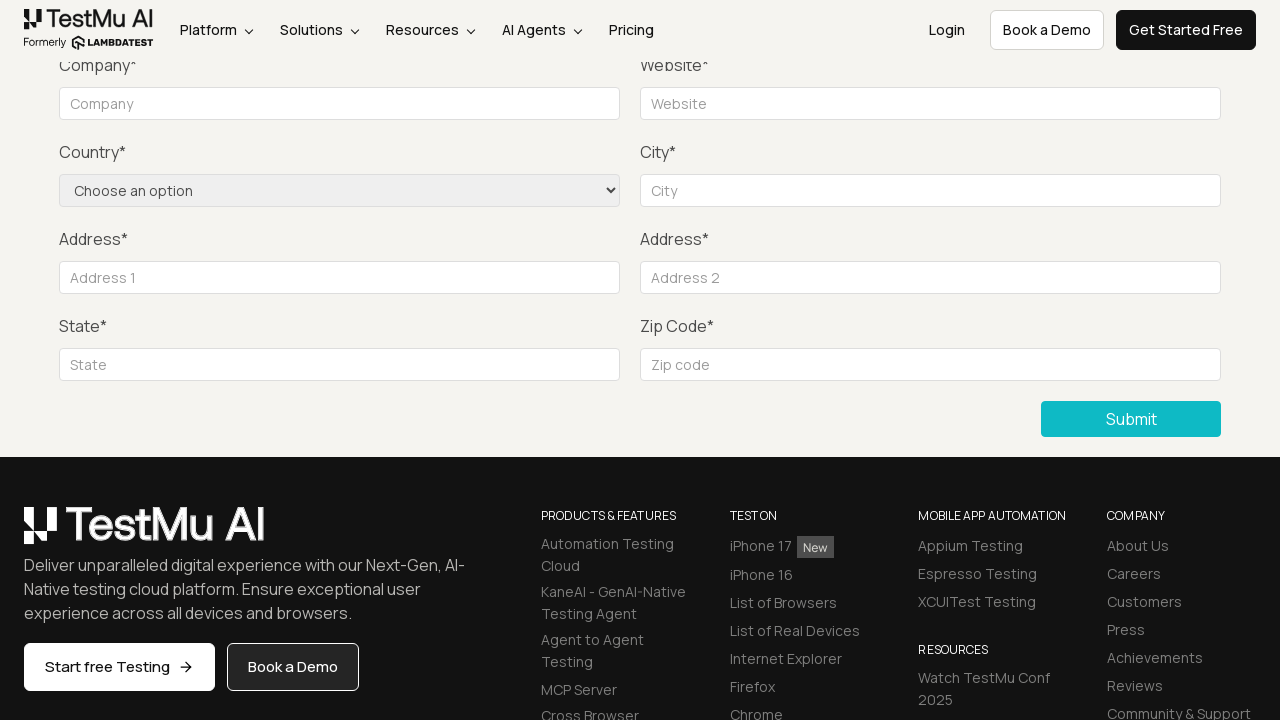

Filled Email field with 'johndoe@testmail.com' on input[placeholder="Email"]
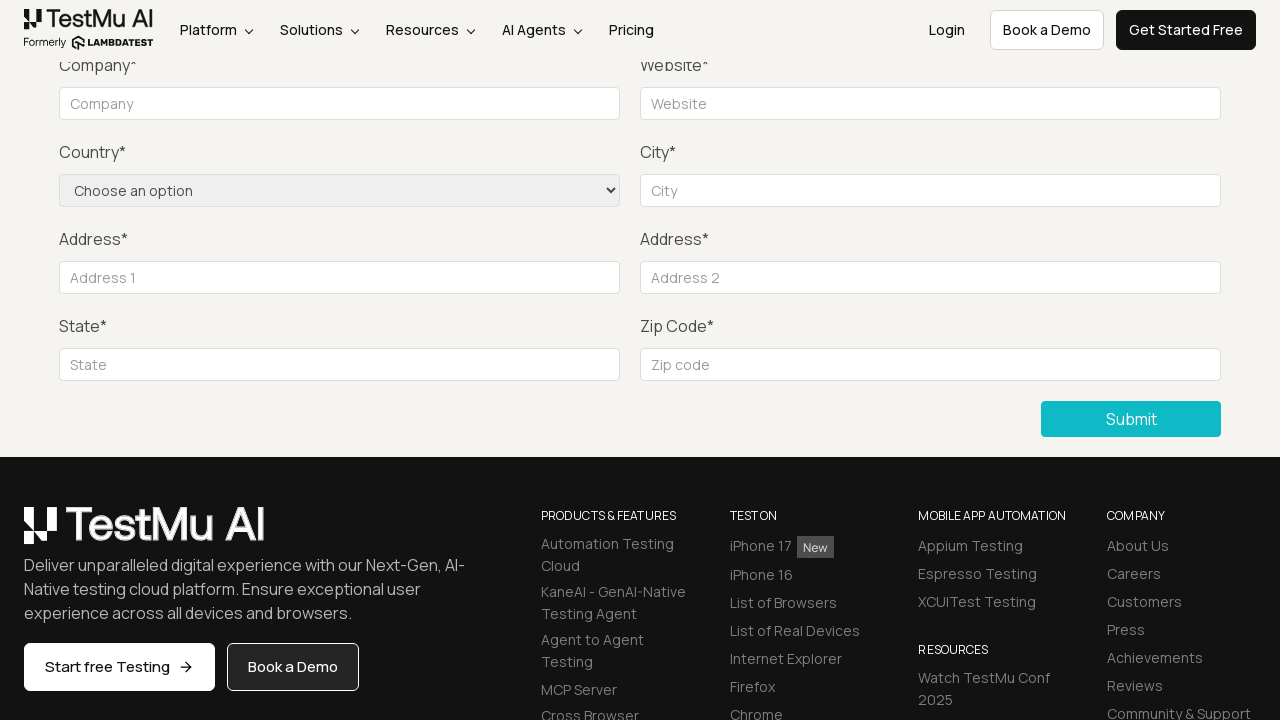

Filled Name field with 'John Doe' on input[placeholder="Name"]
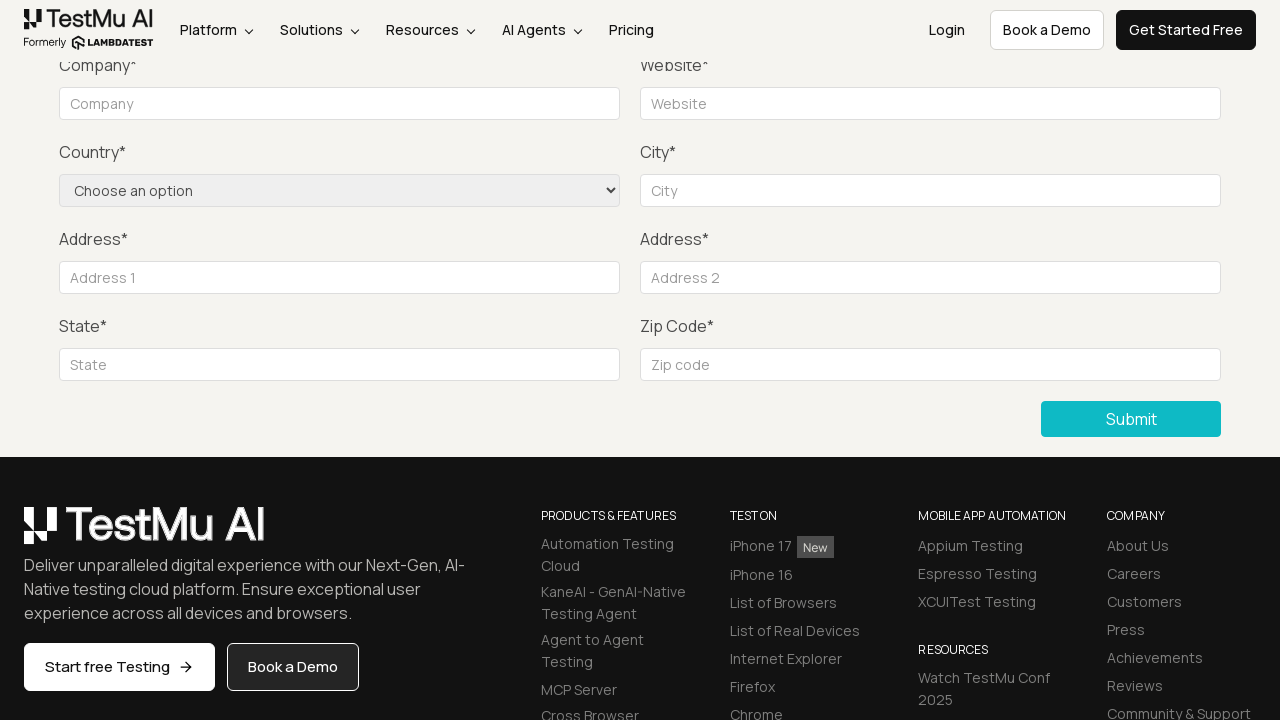

Filled Password field with 'SecurePass123' on input[placeholder="Password"]
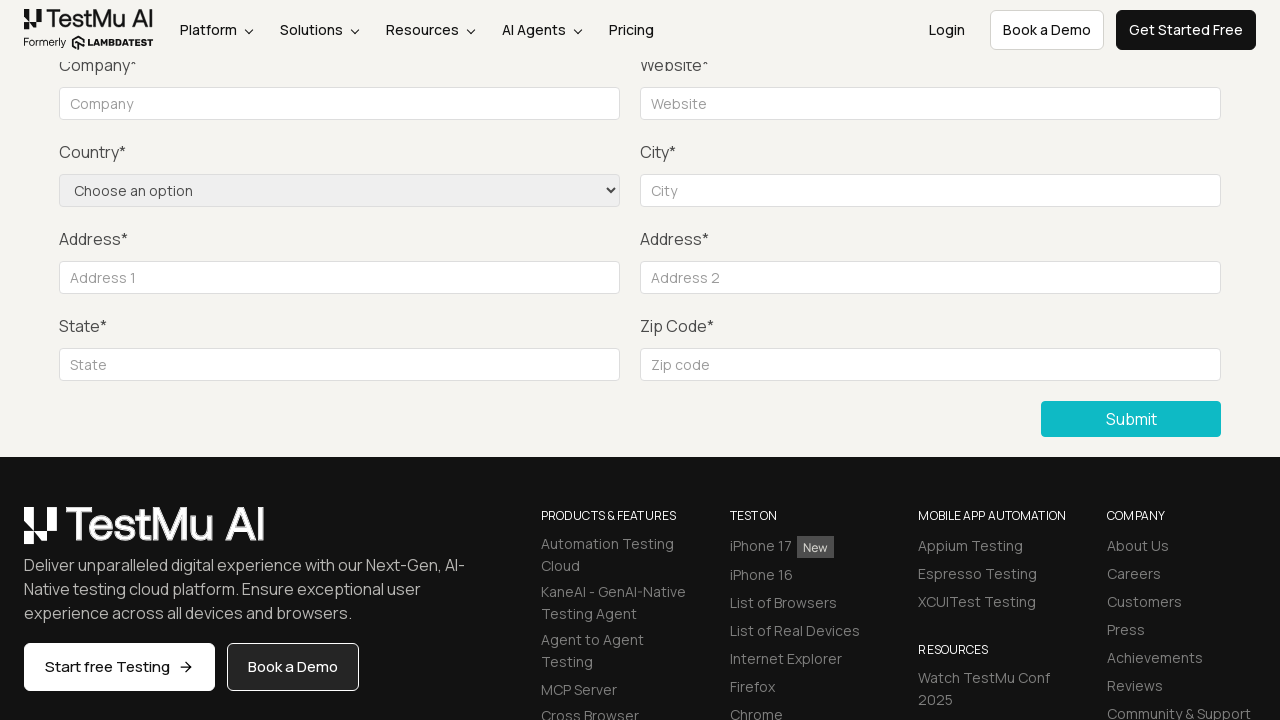

Filled Company field with 'Acme Corporation' on input[placeholder="Company"]
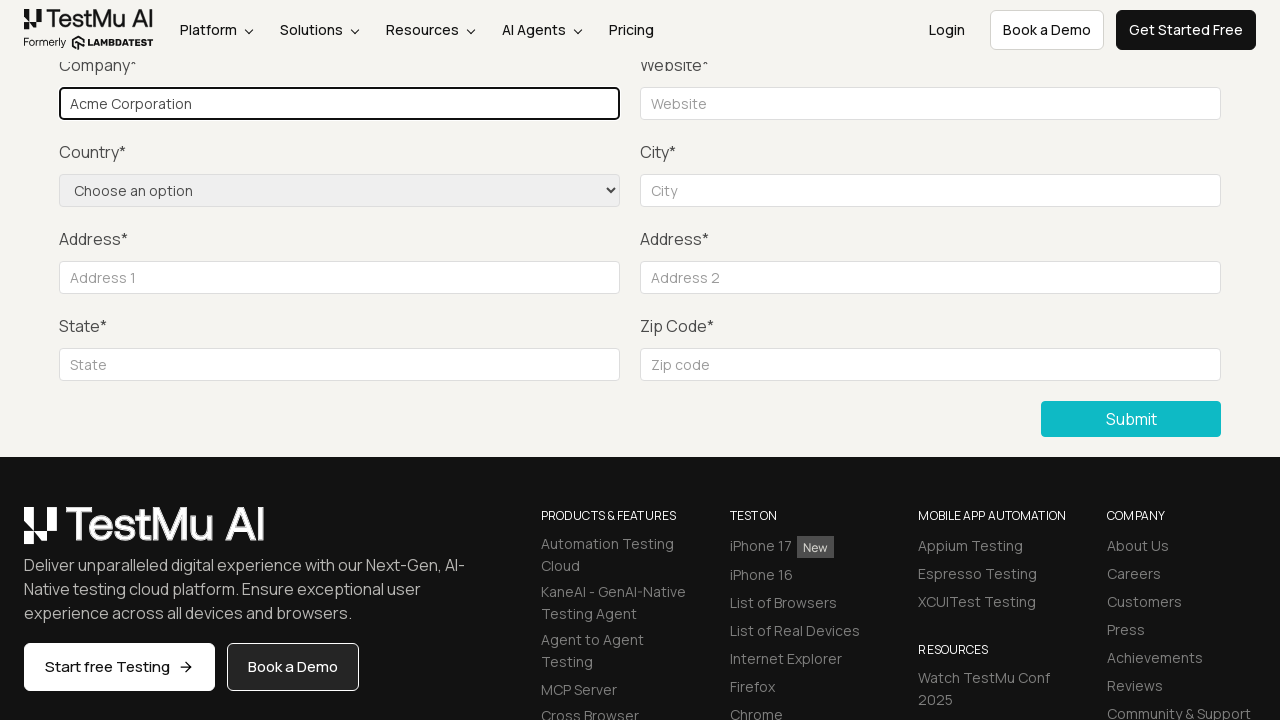

Filled Website field with 'https://www.acmecorp.com' on input[placeholder="Website"]
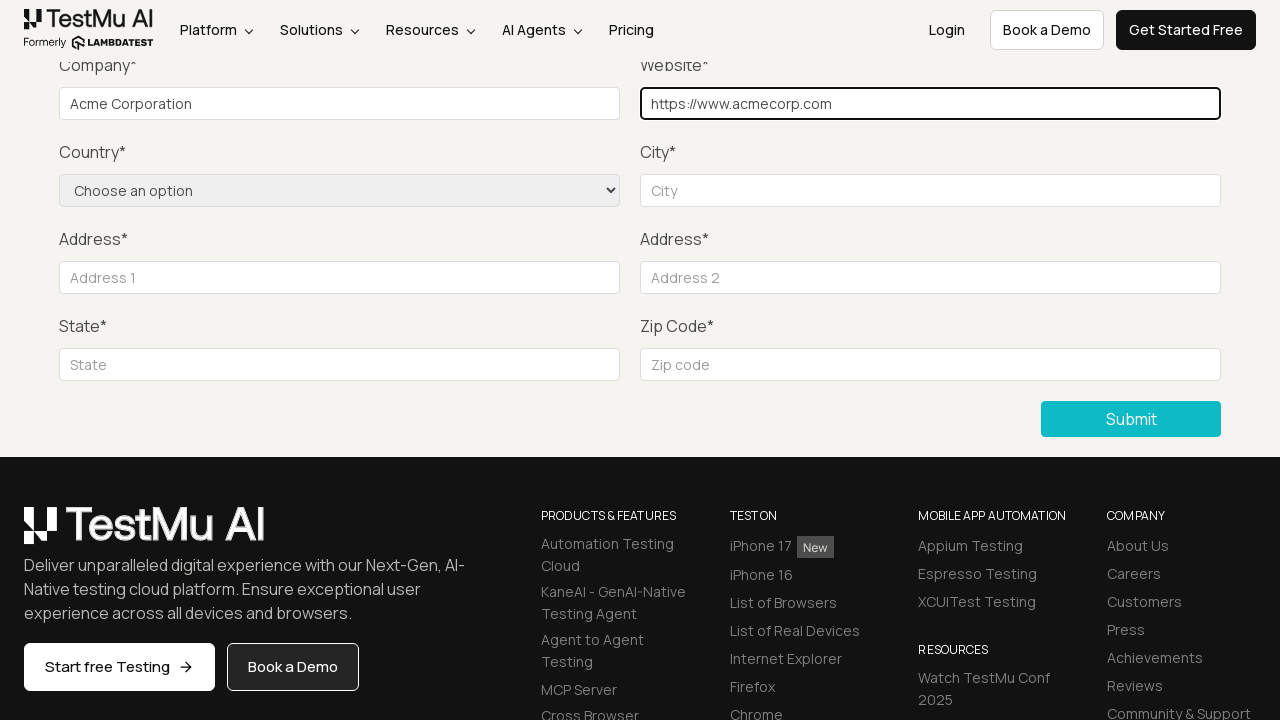

Filled City field with 'San Francisco' on input[placeholder="City"]
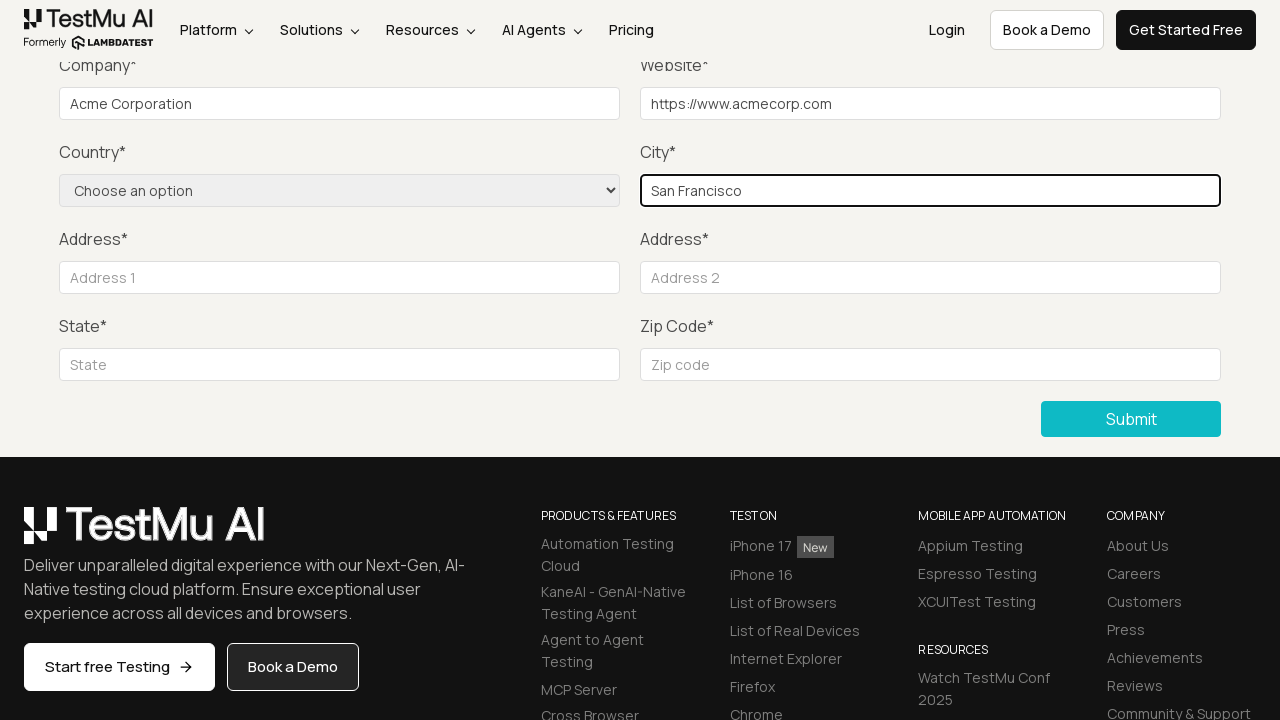

Filled Address 1 field with '123 Main Street' on input[placeholder="Address 1"]
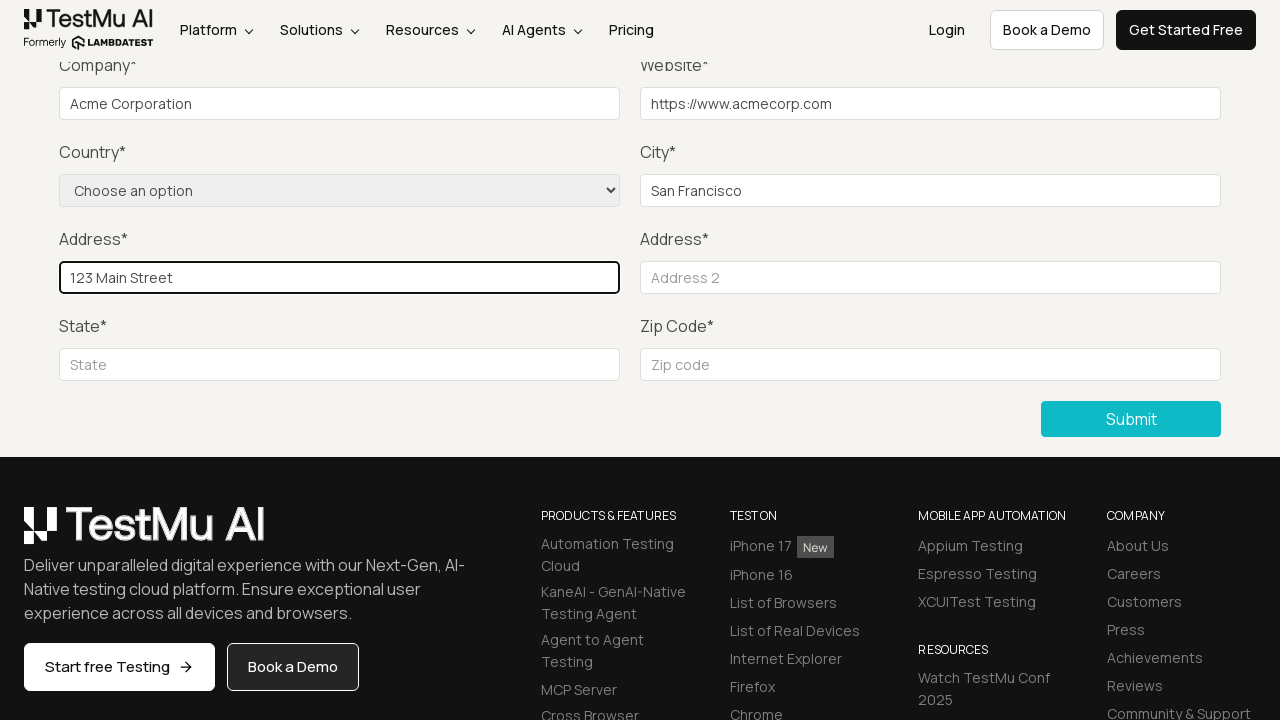

Filled Address 2 field with 'Suite 456' on input[placeholder="Address 2"]
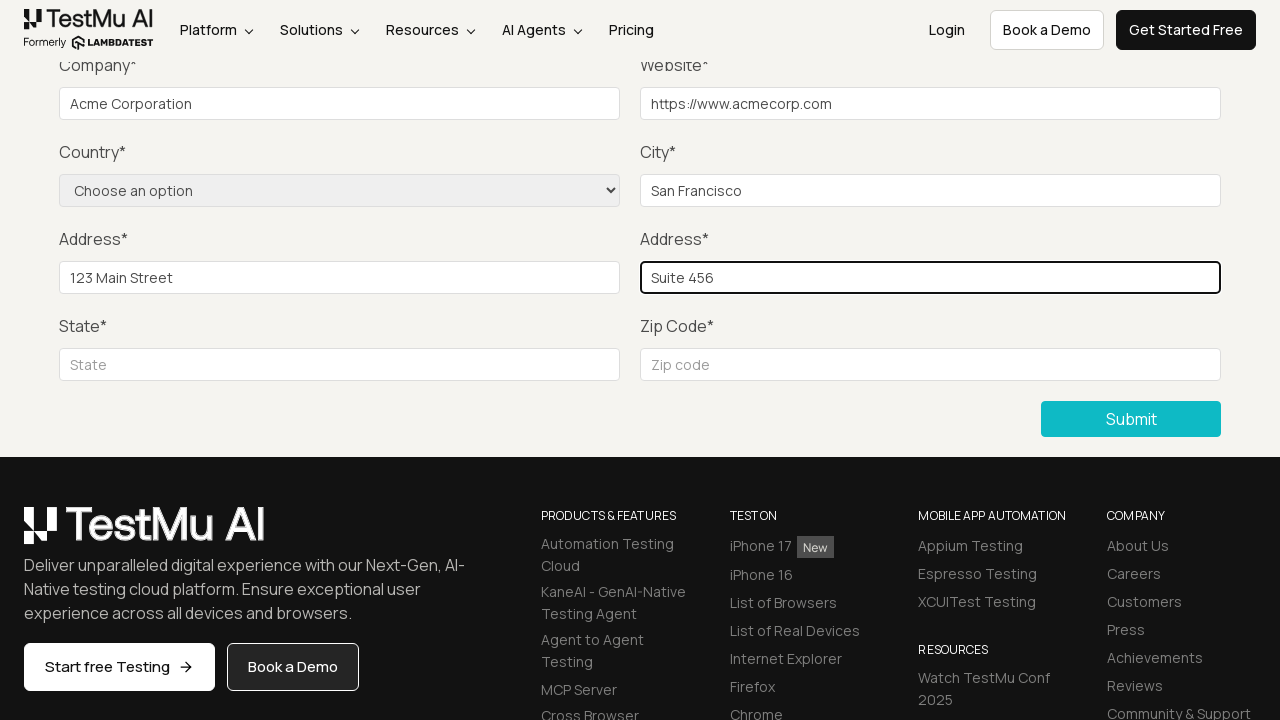

Filled State field with 'California' on input[placeholder="State"]
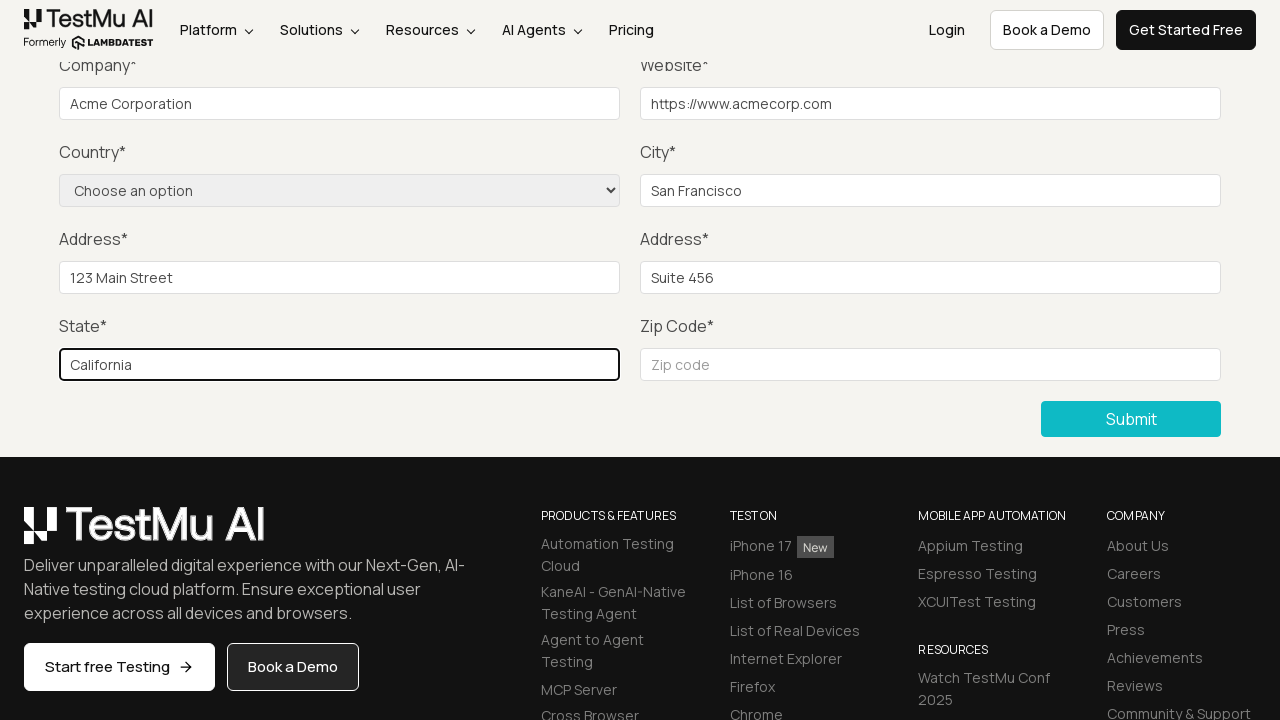

Filled Zip code field with '94102' on input[placeholder="Zip code"]
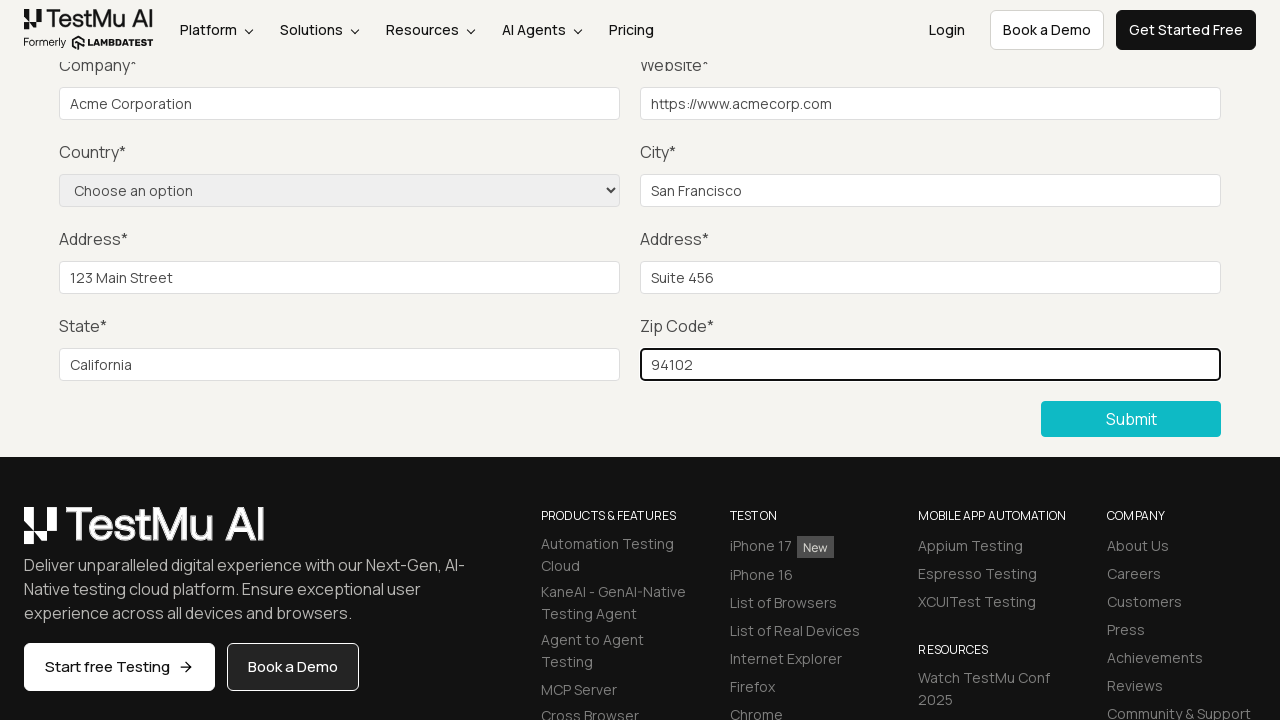

Selected 'US' from country dropdown on select[name="country"]
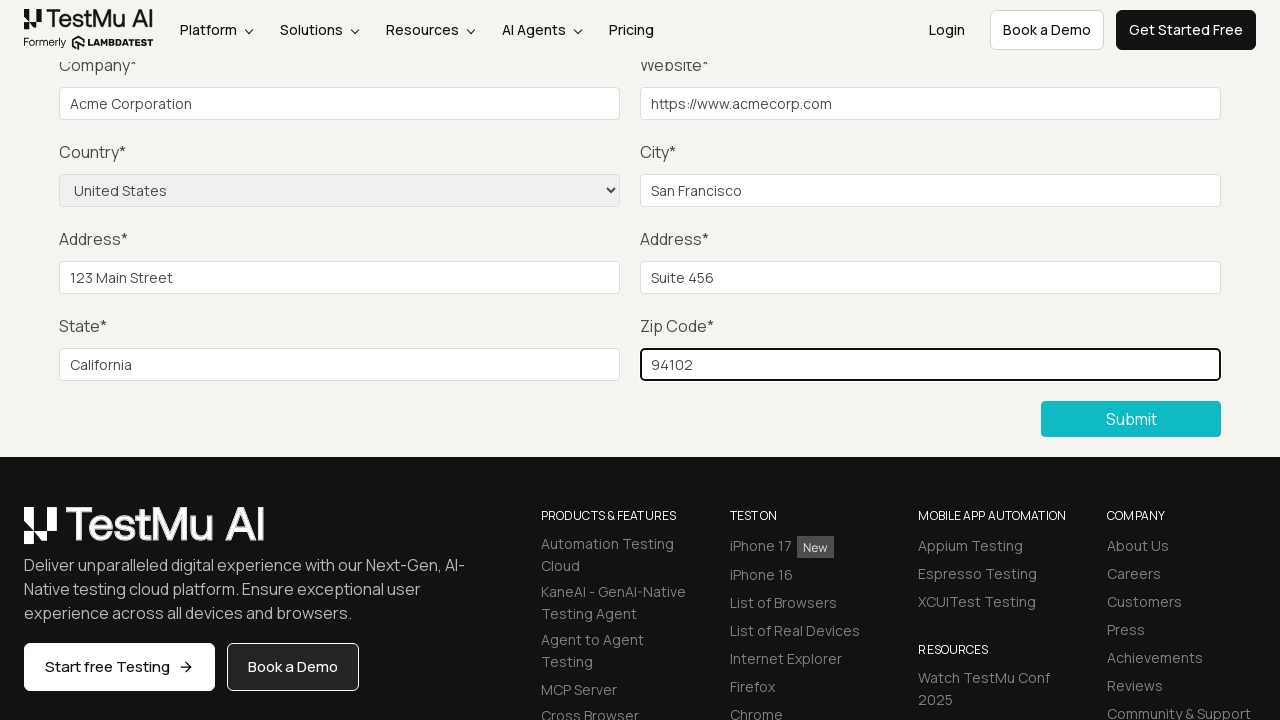

Clicked Submit button to submit the form at (1131, 419) on button:has-text('Submit')
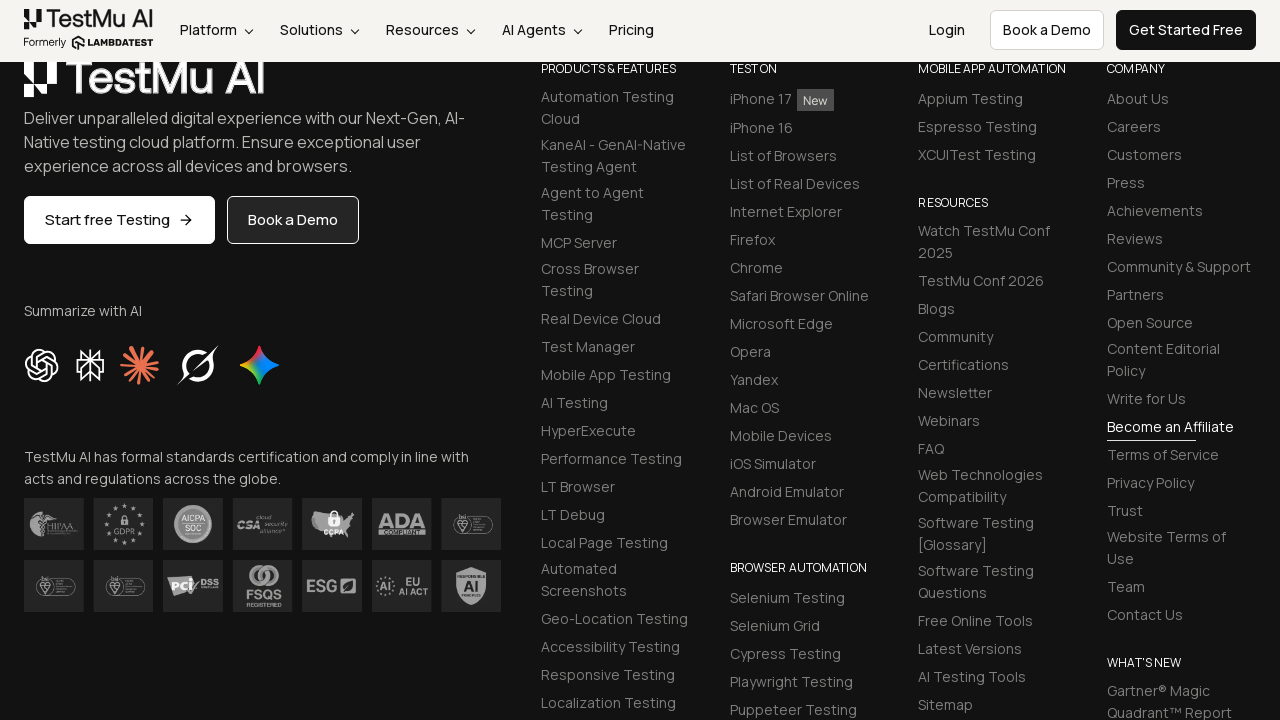

Located success message element
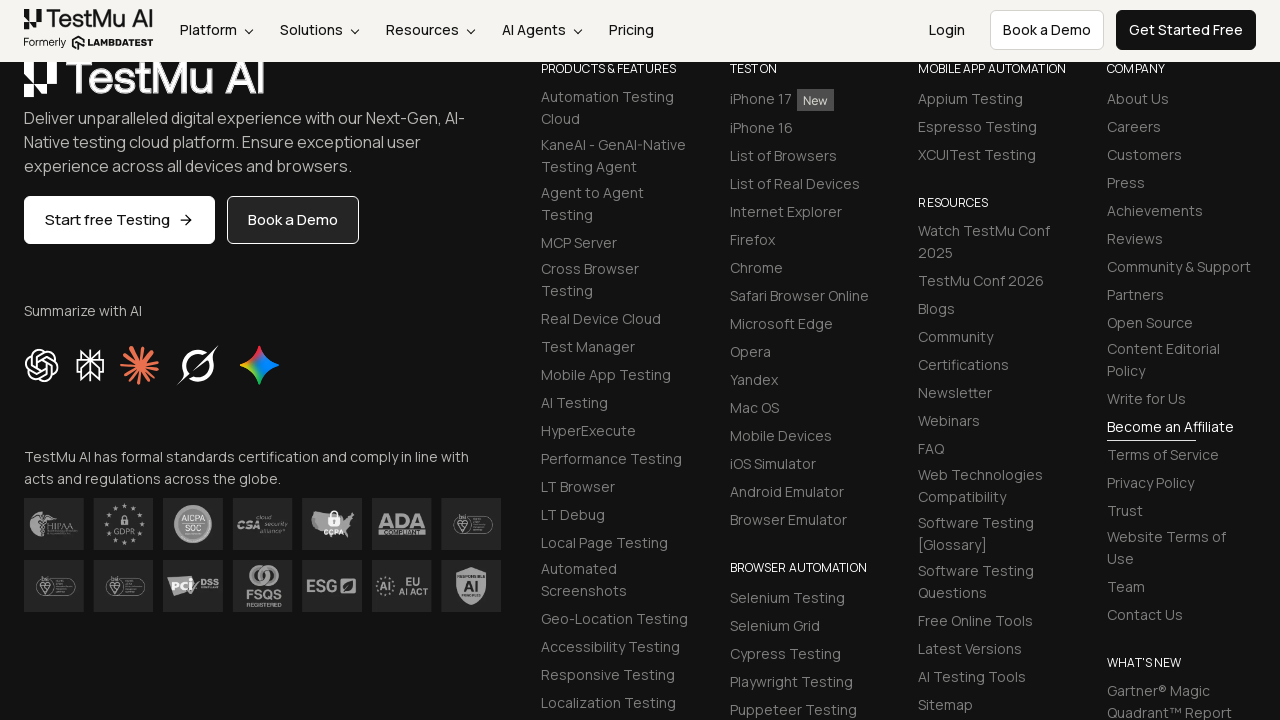

Verified success message displays: 'Thanks for contacting us, we will get back to you shortly.'
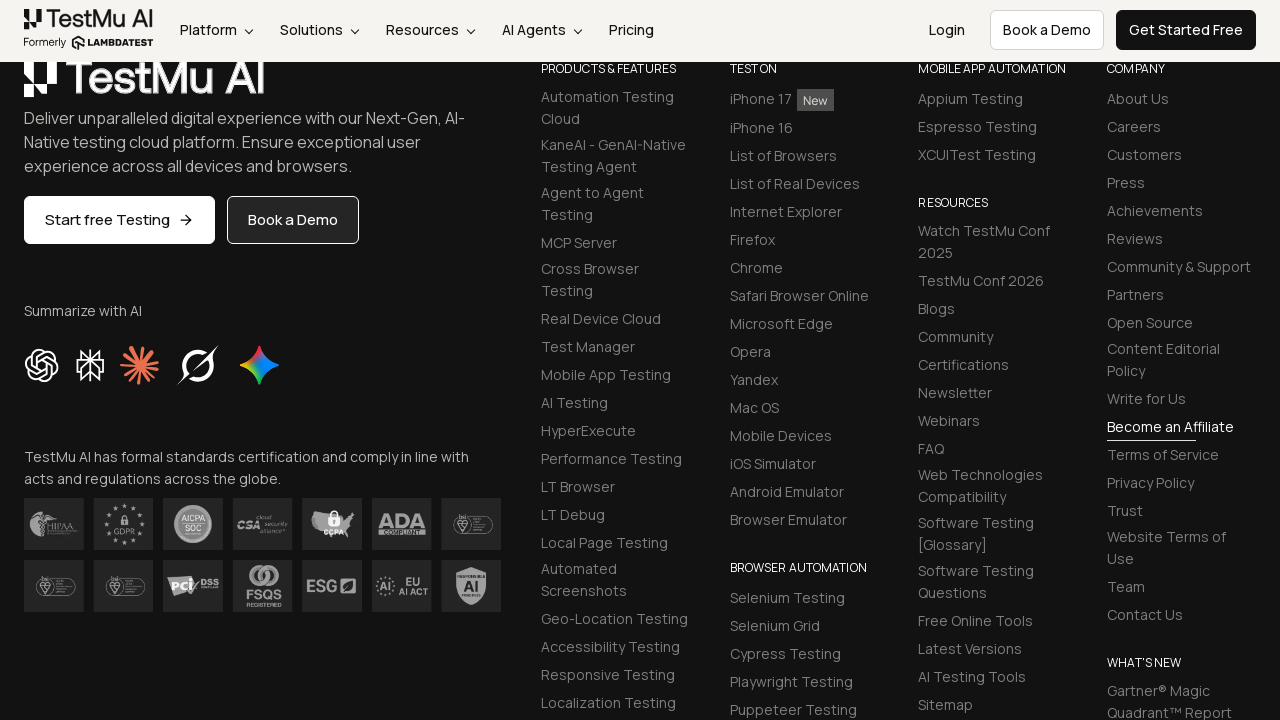

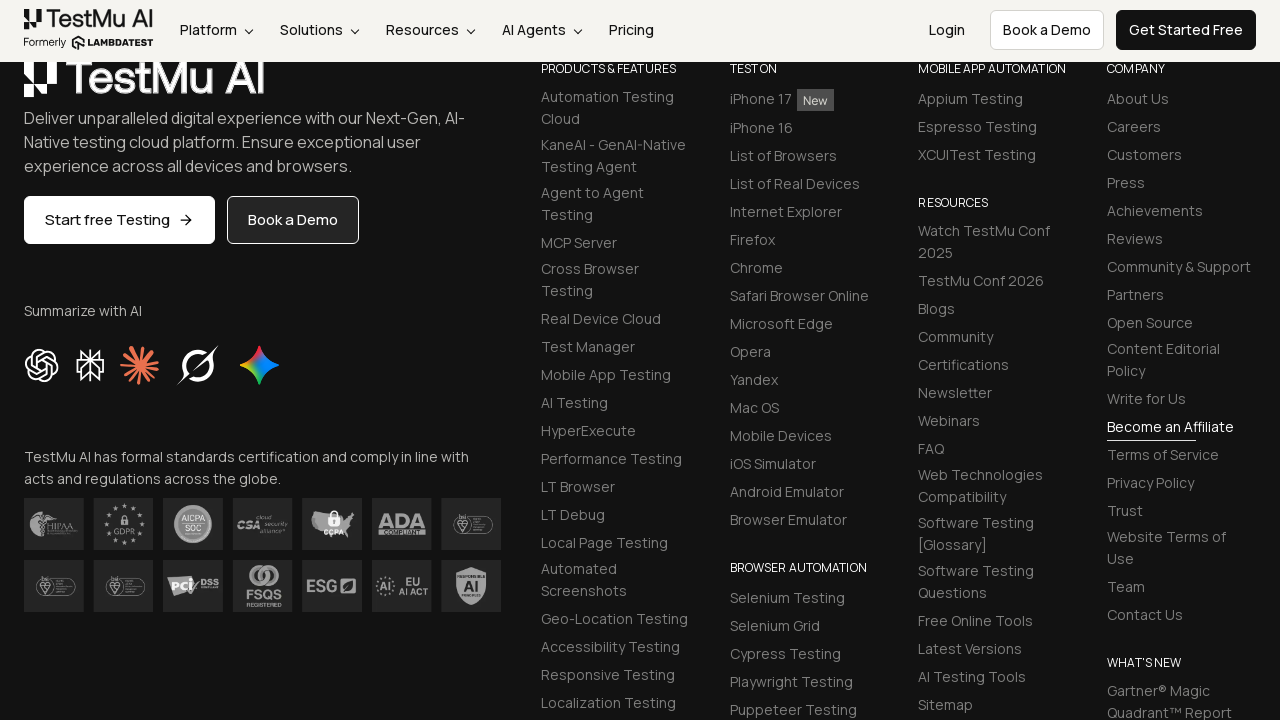